Tests jQuery UI slider functionality by dragging the slider handle to different positions

Starting URL: https://jqueryui.com/slider/

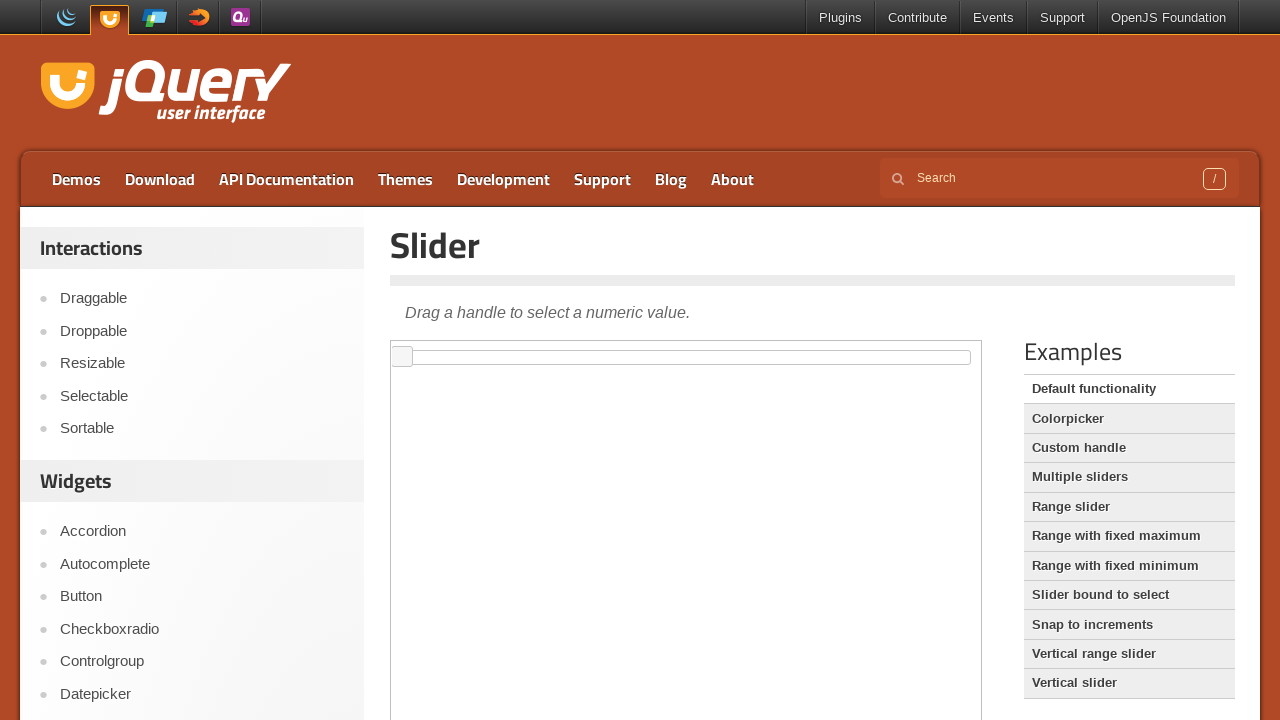

Located iframe containing jQuery UI slider
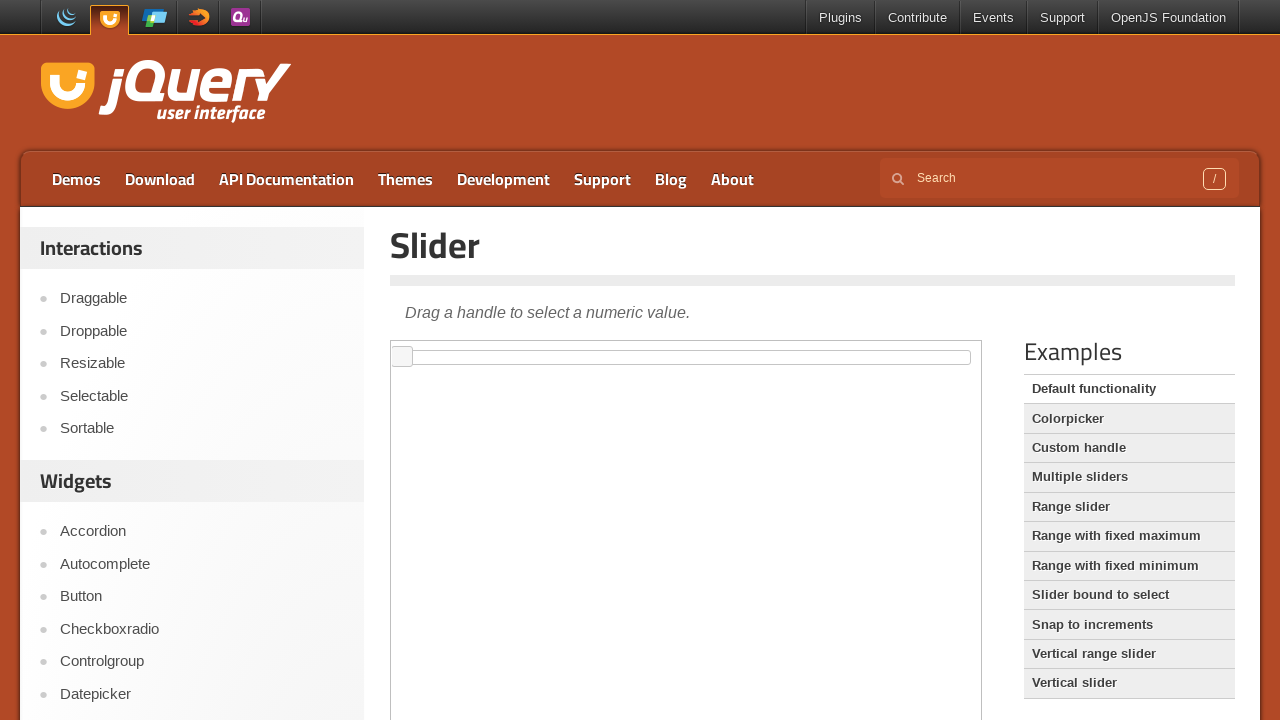

Located slider handle element
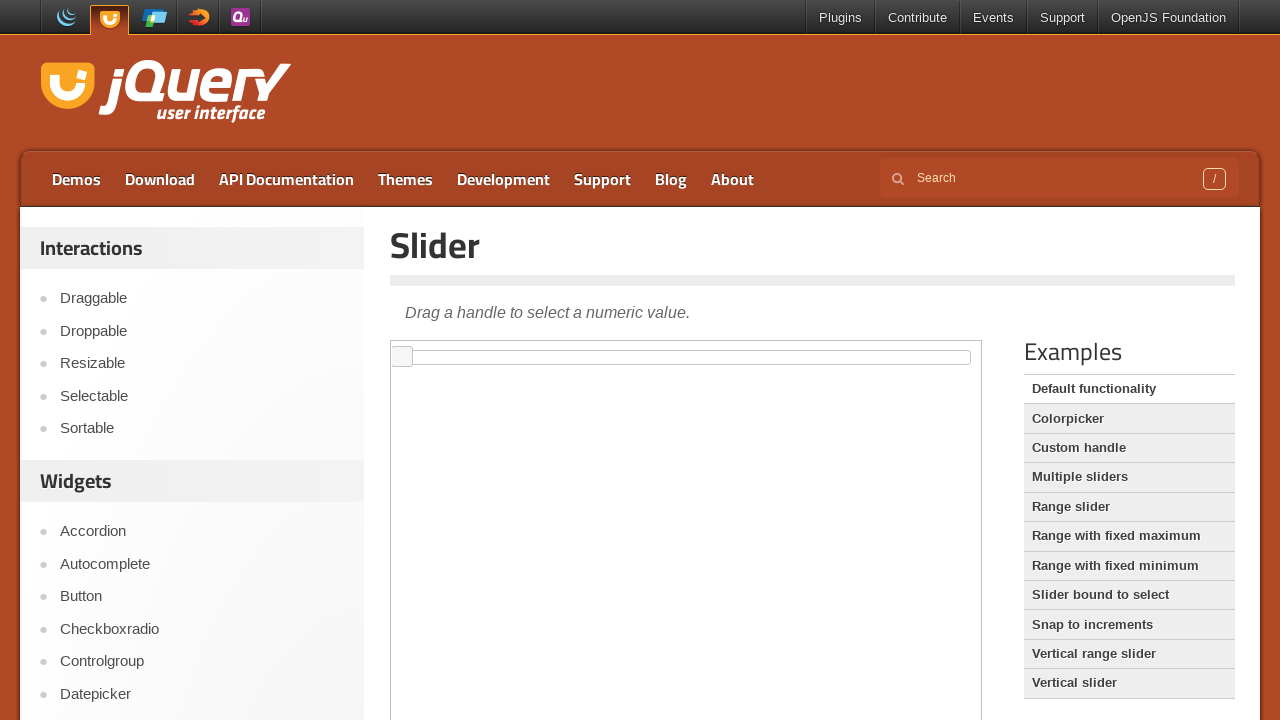

Retrieved slider handle bounding box
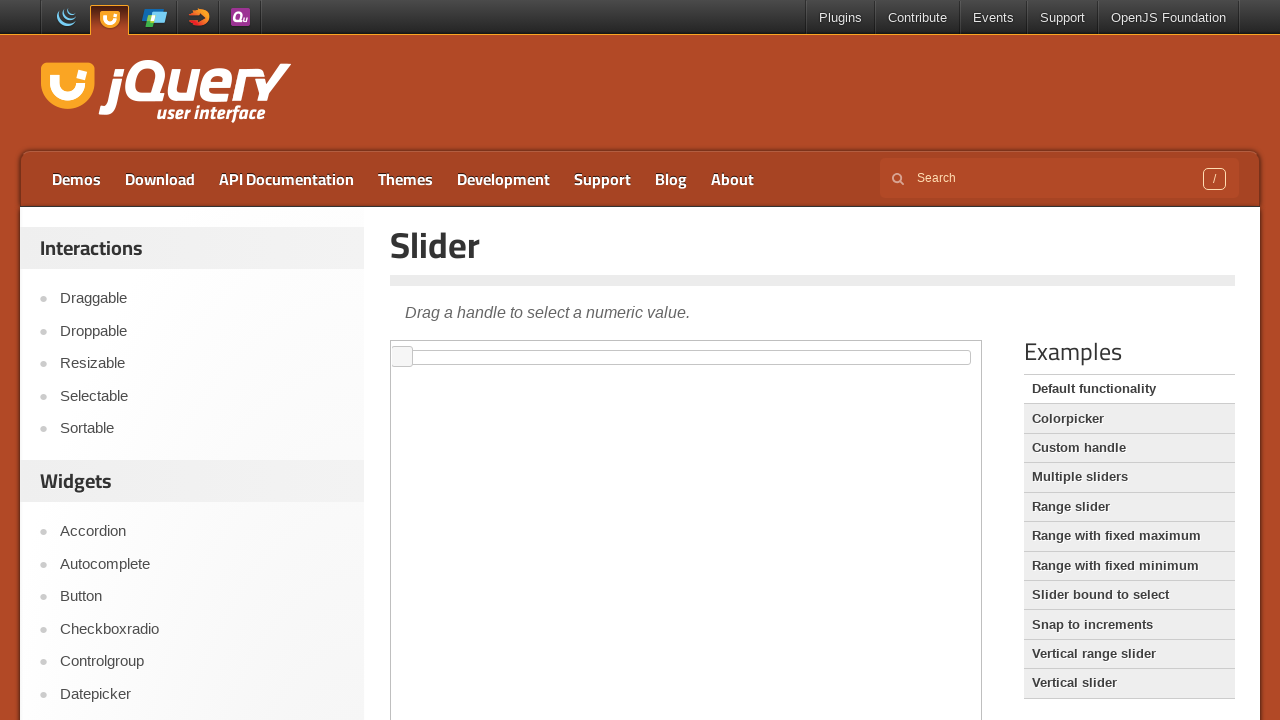

Moved mouse to slider handle center position at (402, 357)
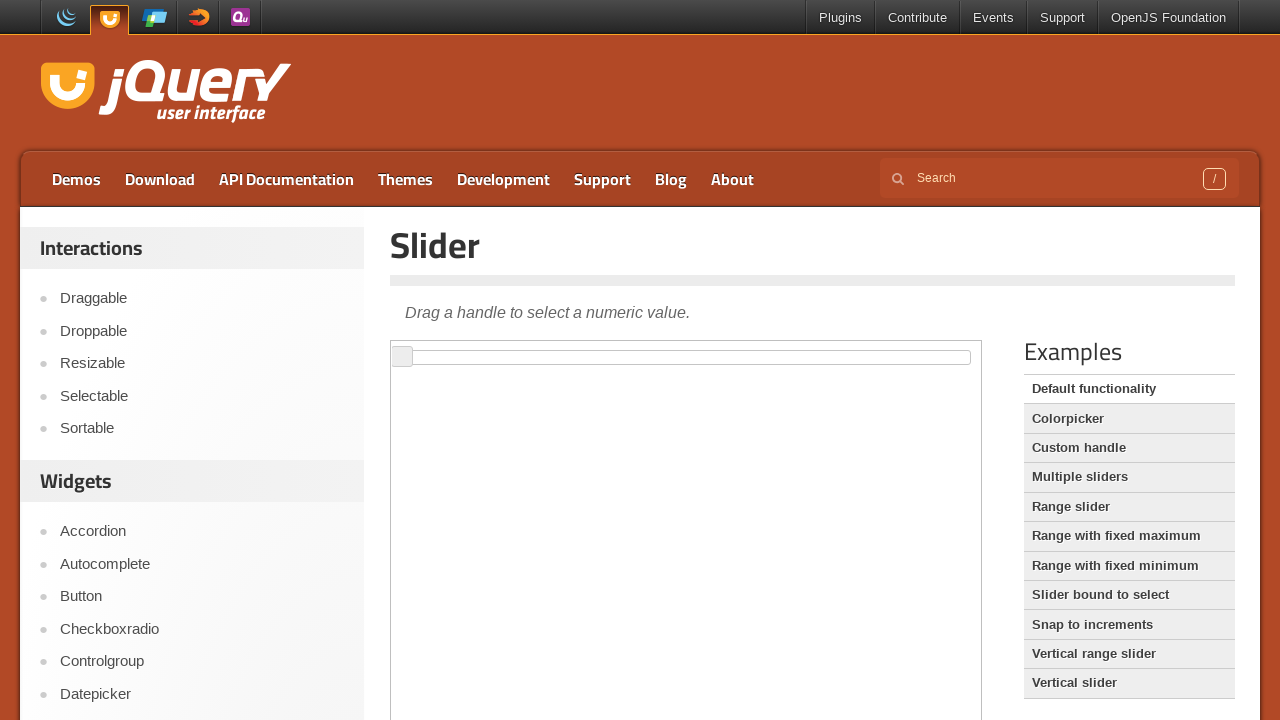

Pressed mouse button down on slider handle at (402, 357)
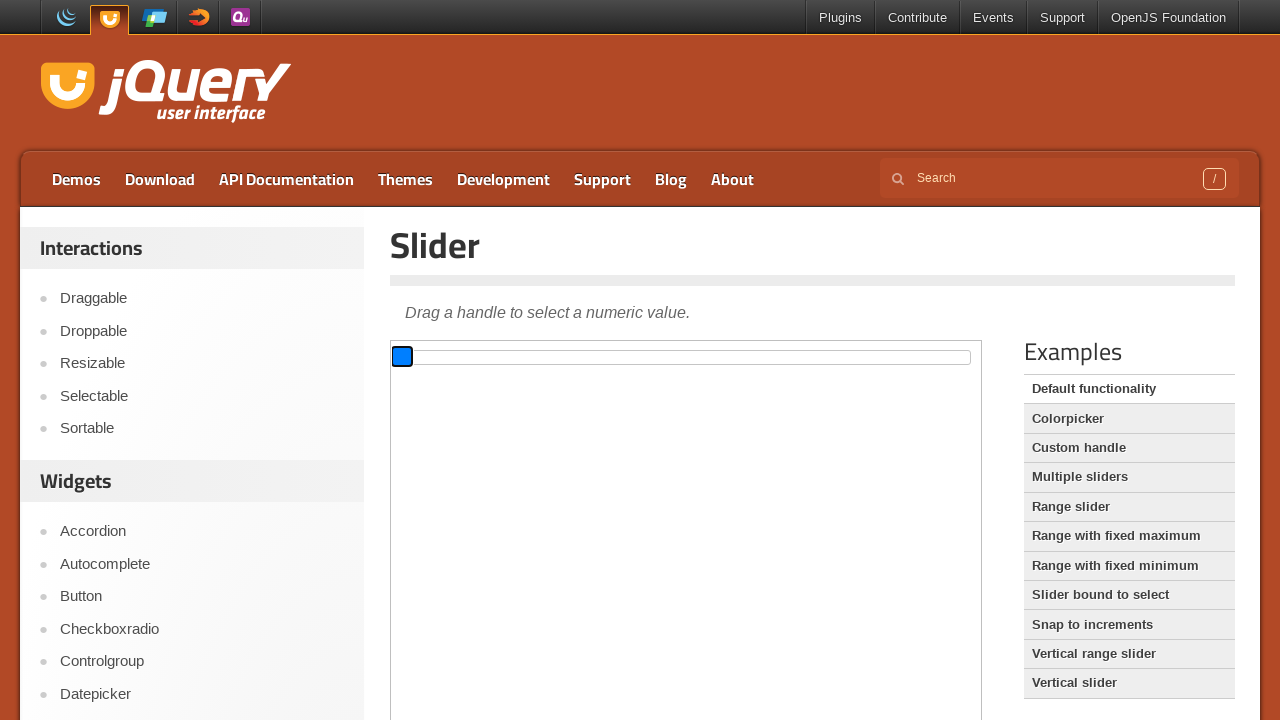

Dragged slider handle 300 pixels to the right at (702, 357)
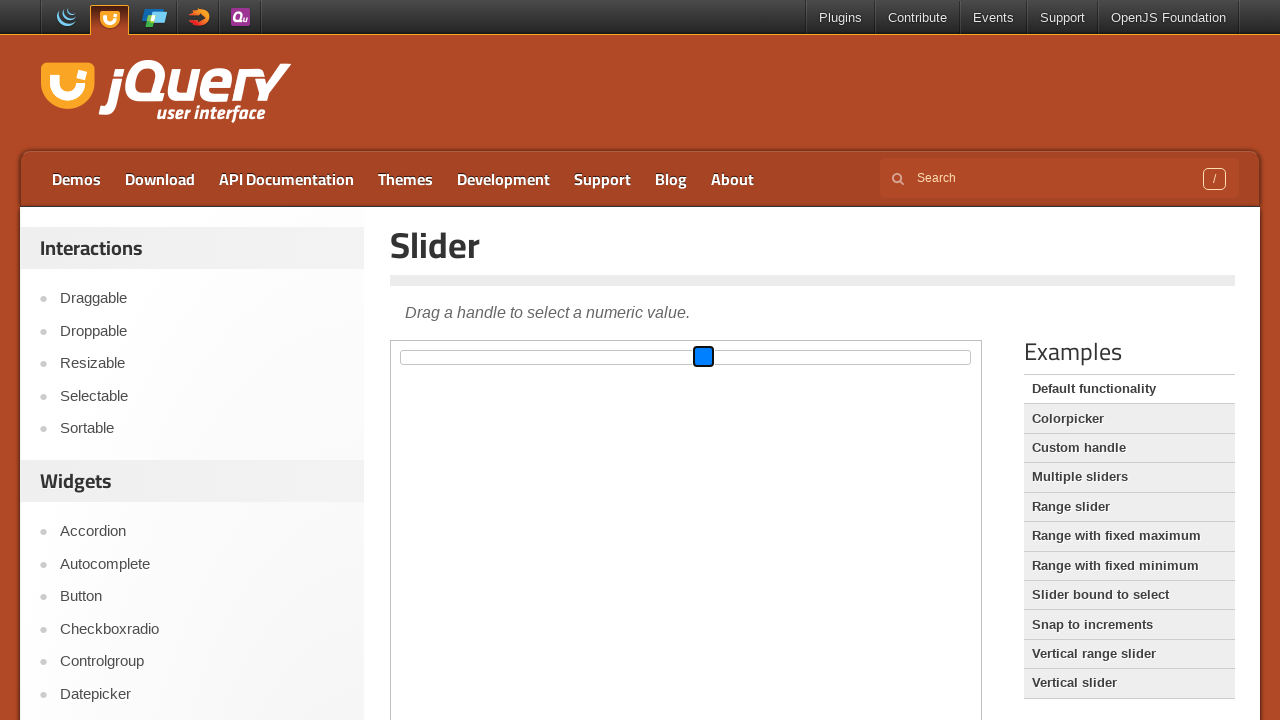

Released mouse button after dragging right at (702, 357)
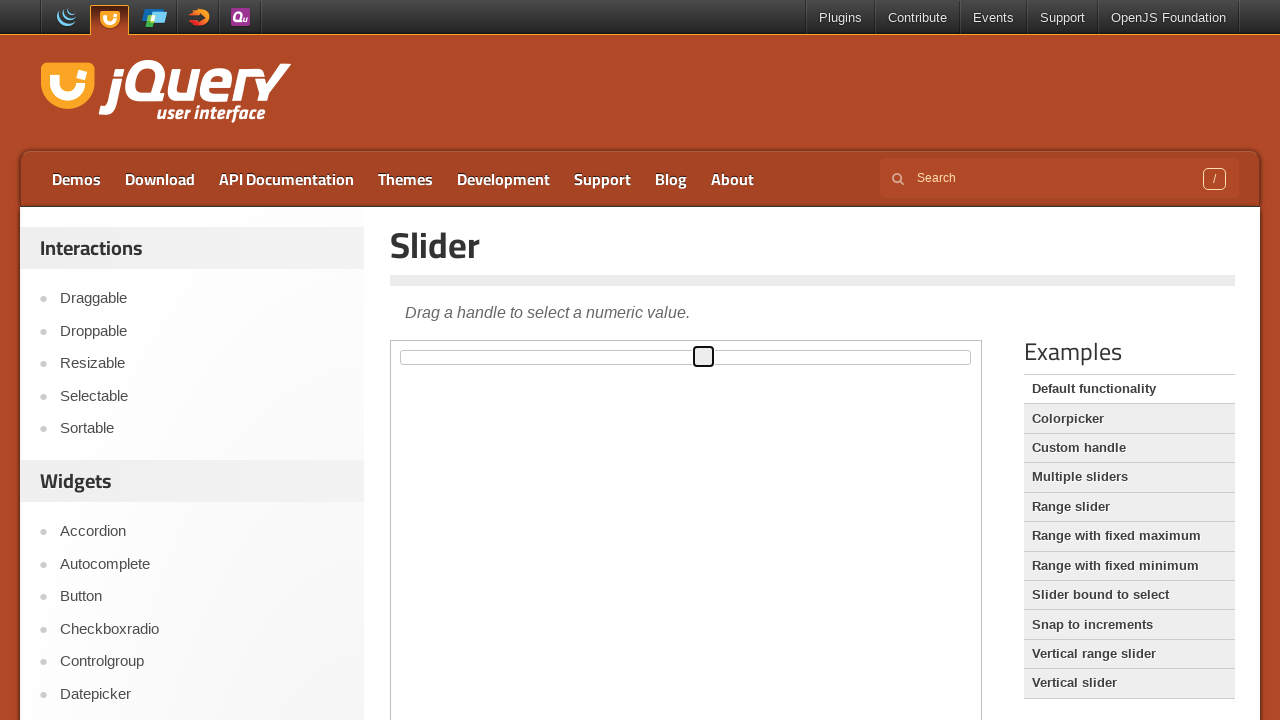

Waited 1000ms for slider animation to complete
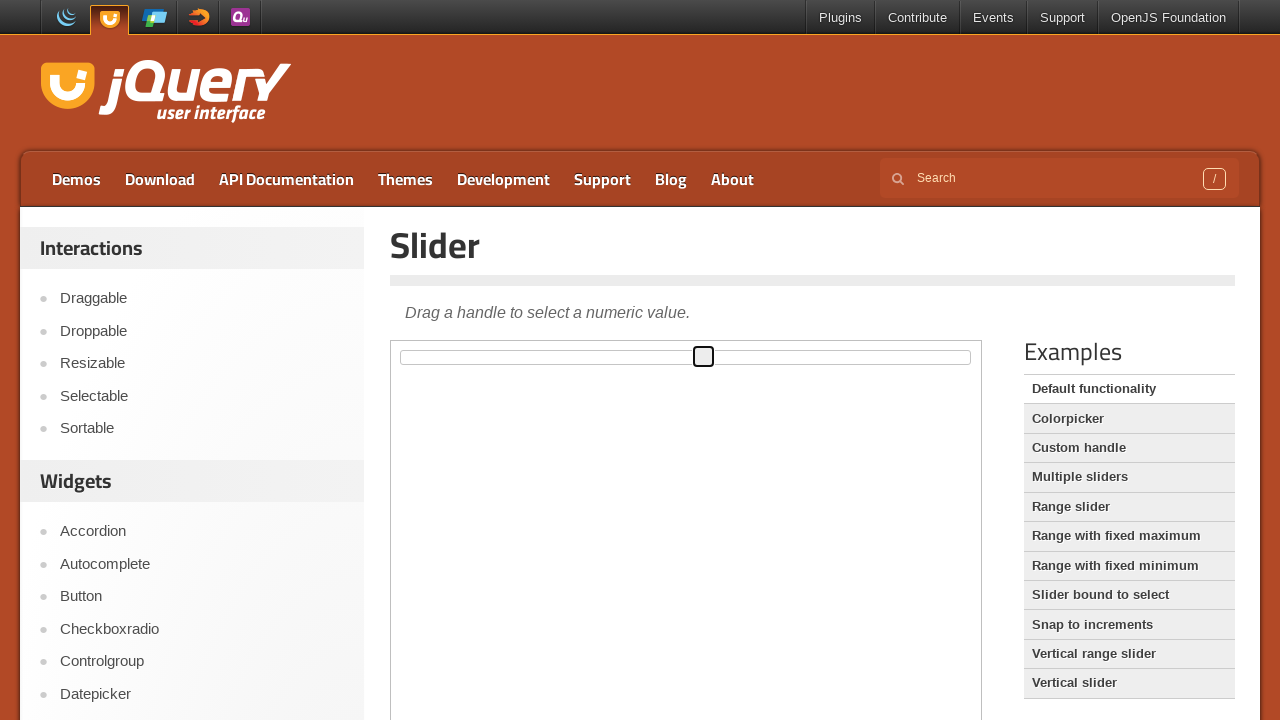

Retrieved updated slider handle bounding box
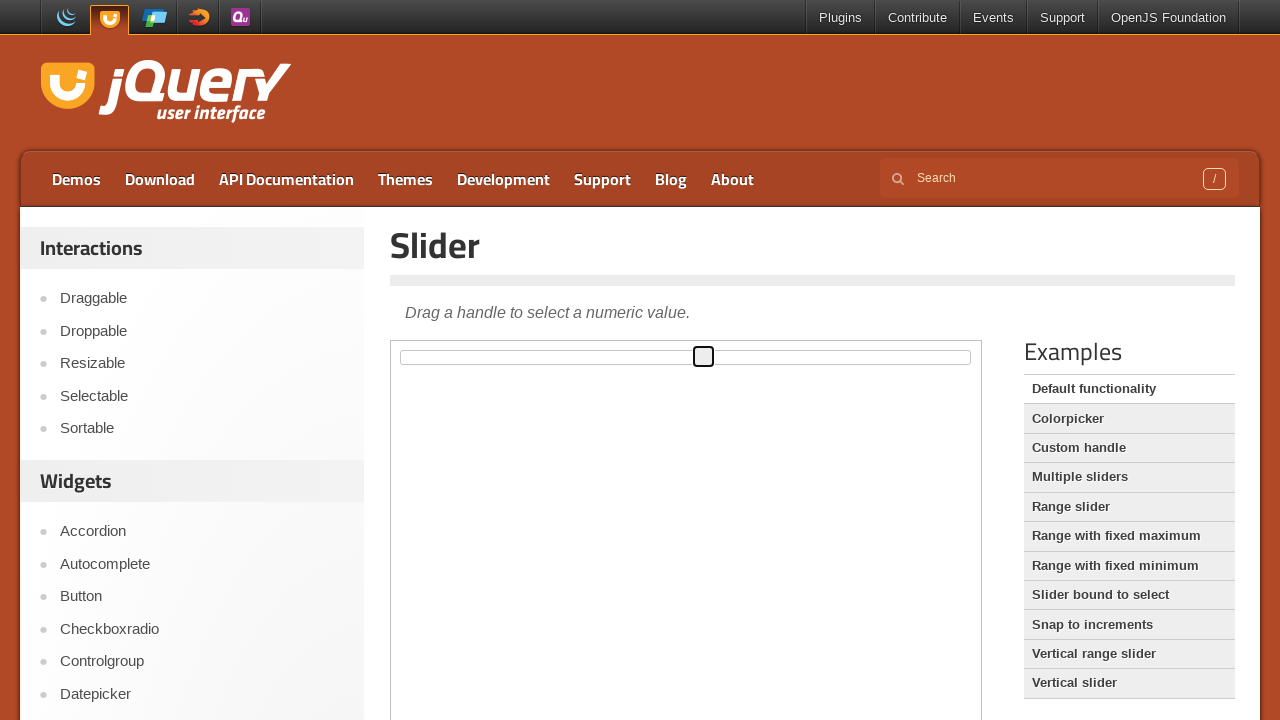

Moved mouse to slider handle center position at (704, 357)
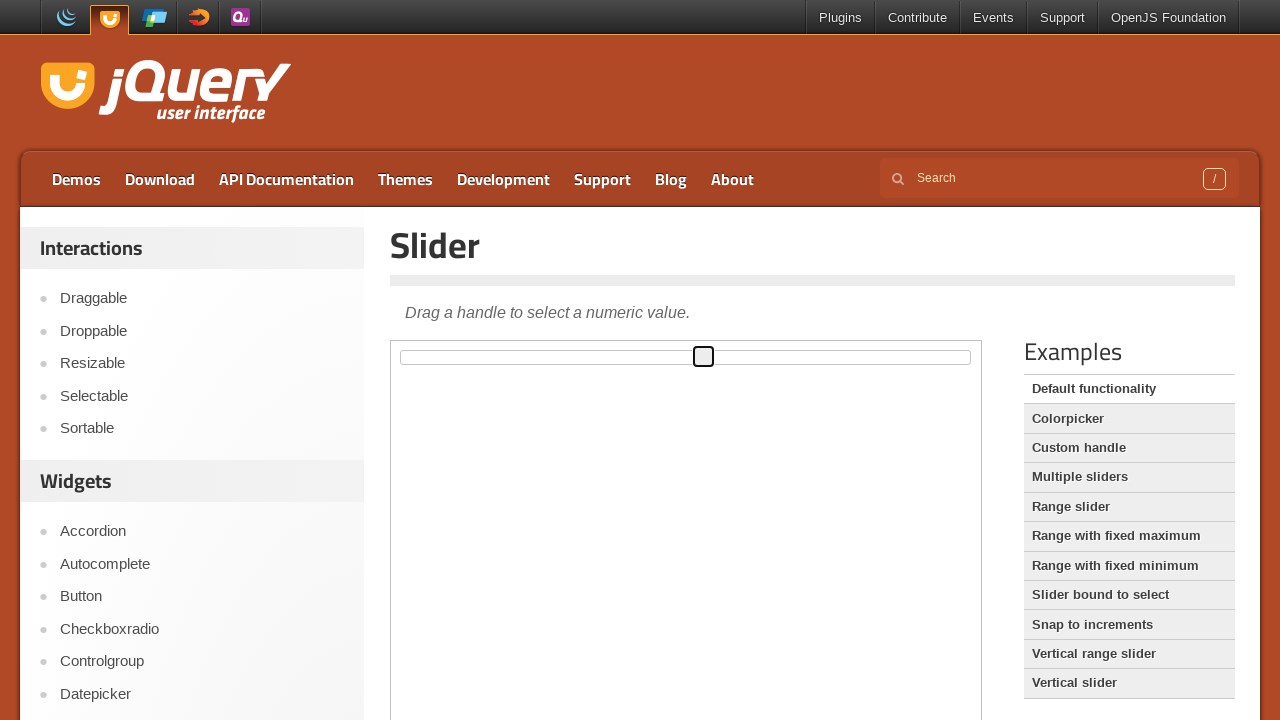

Pressed mouse button down on slider handle at (704, 357)
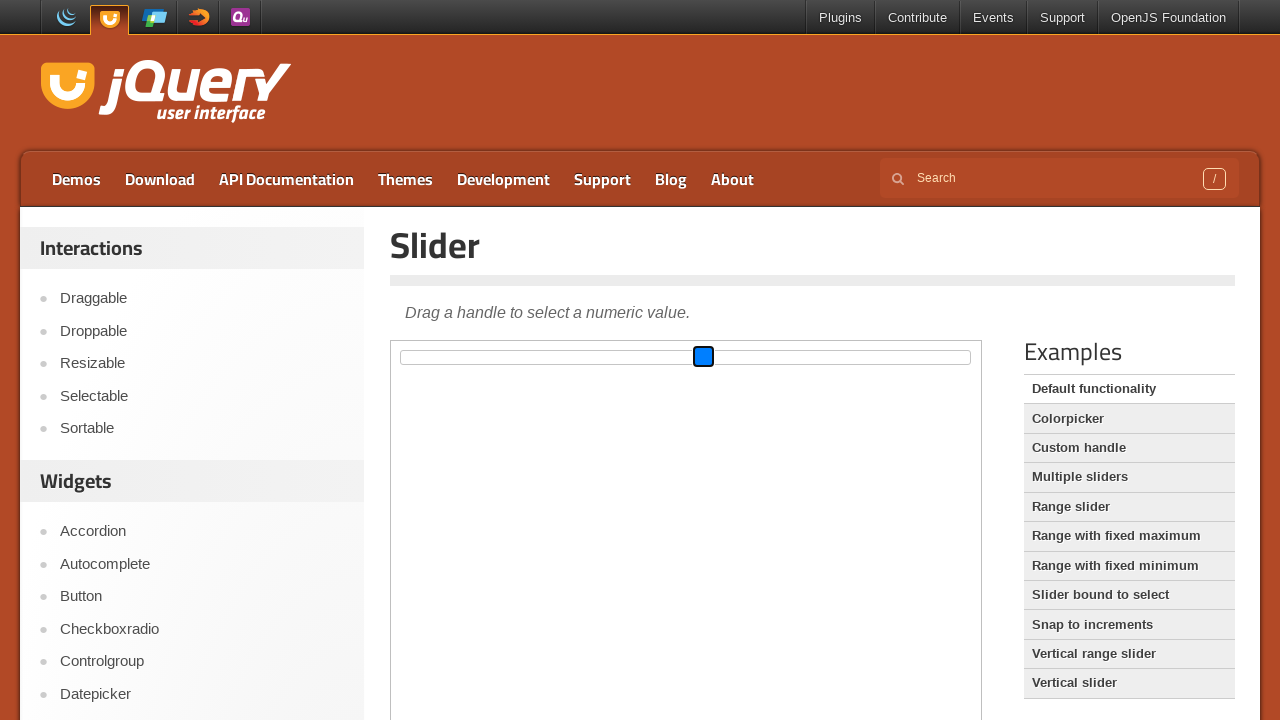

Dragged slider handle 200 pixels to the left at (504, 357)
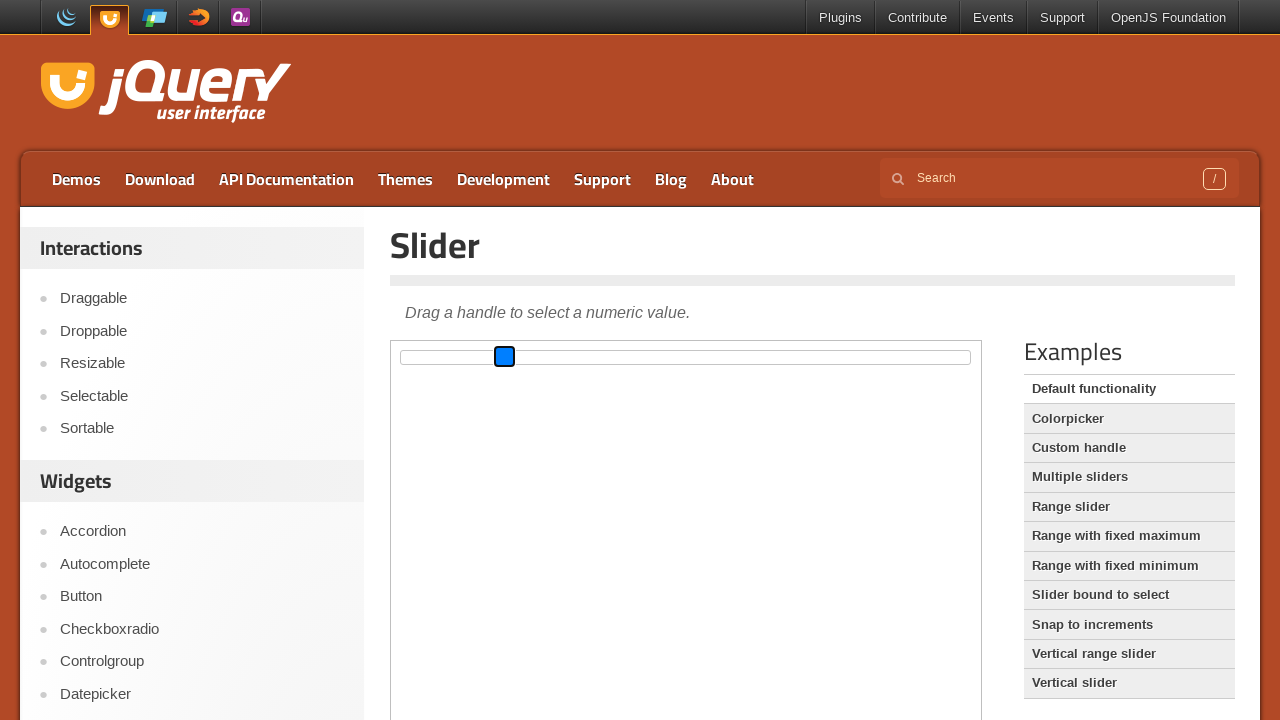

Released mouse button after dragging left at (504, 357)
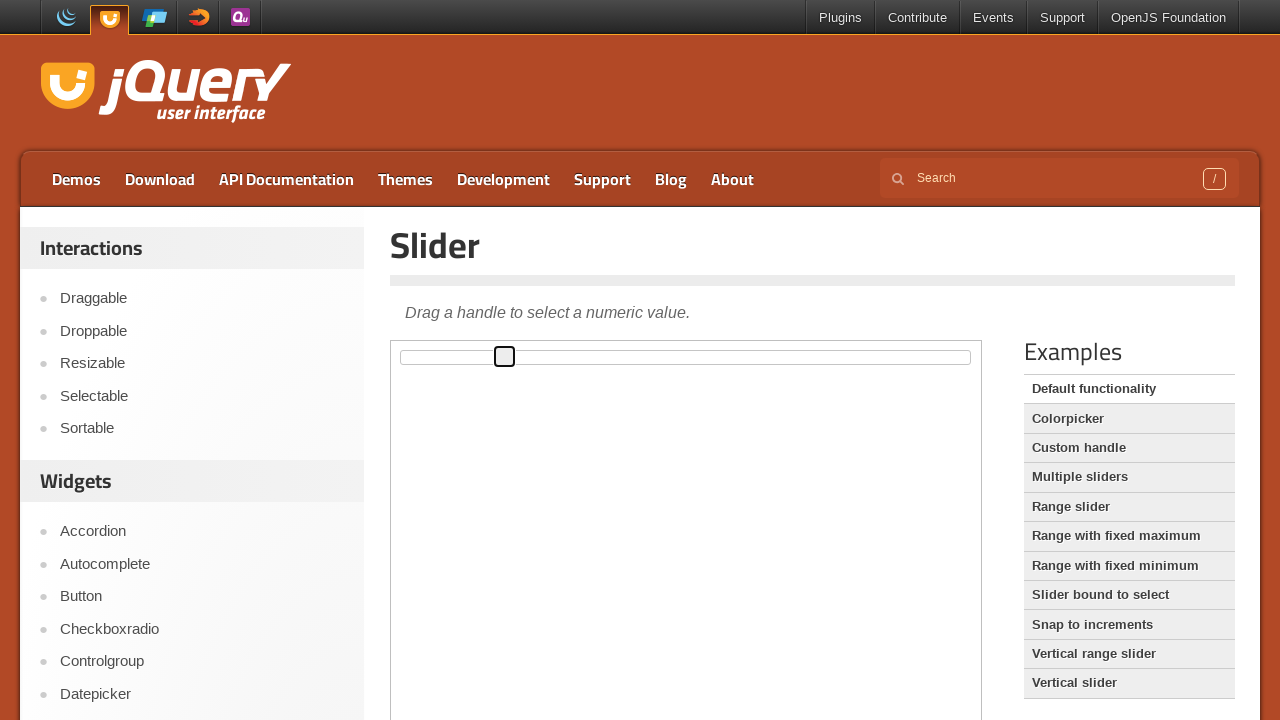

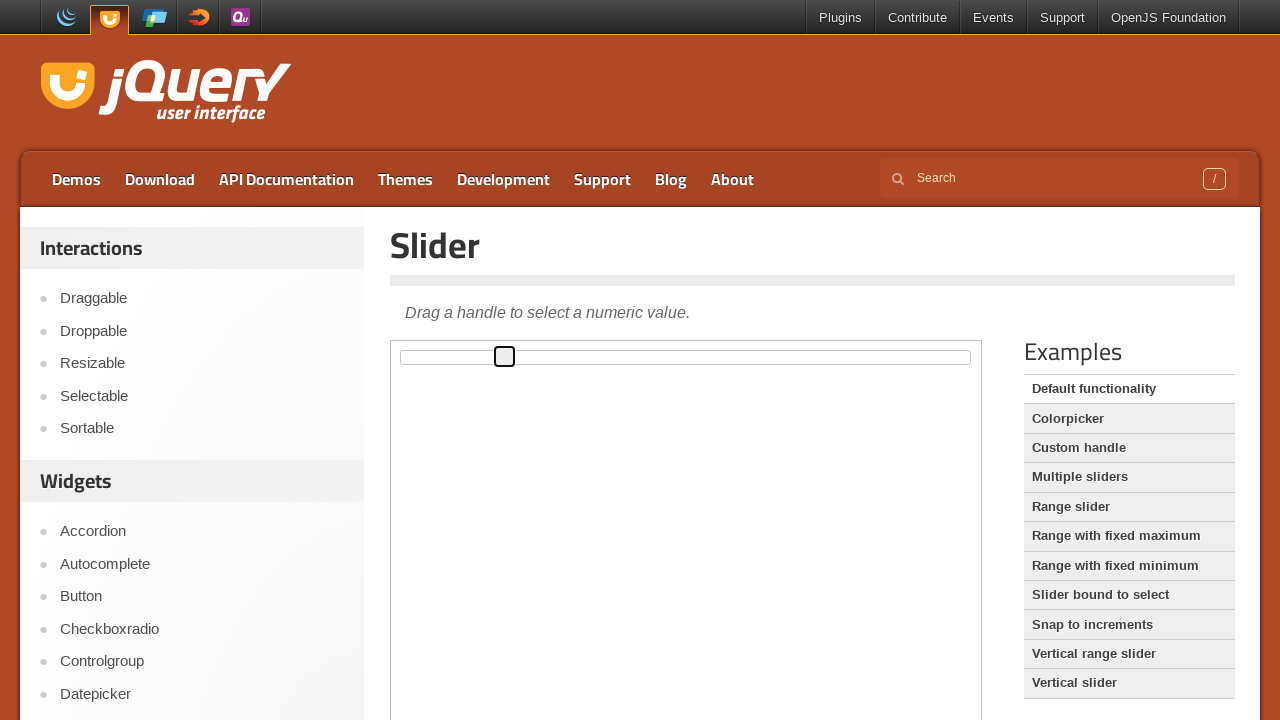